Tests creating a new todo list by typing a name and pressing Enter, then deletes the list by clicking the delete button and confirming the alert dialog.

Starting URL: https://eviltester.github.io/simpletodolist/todolists.html

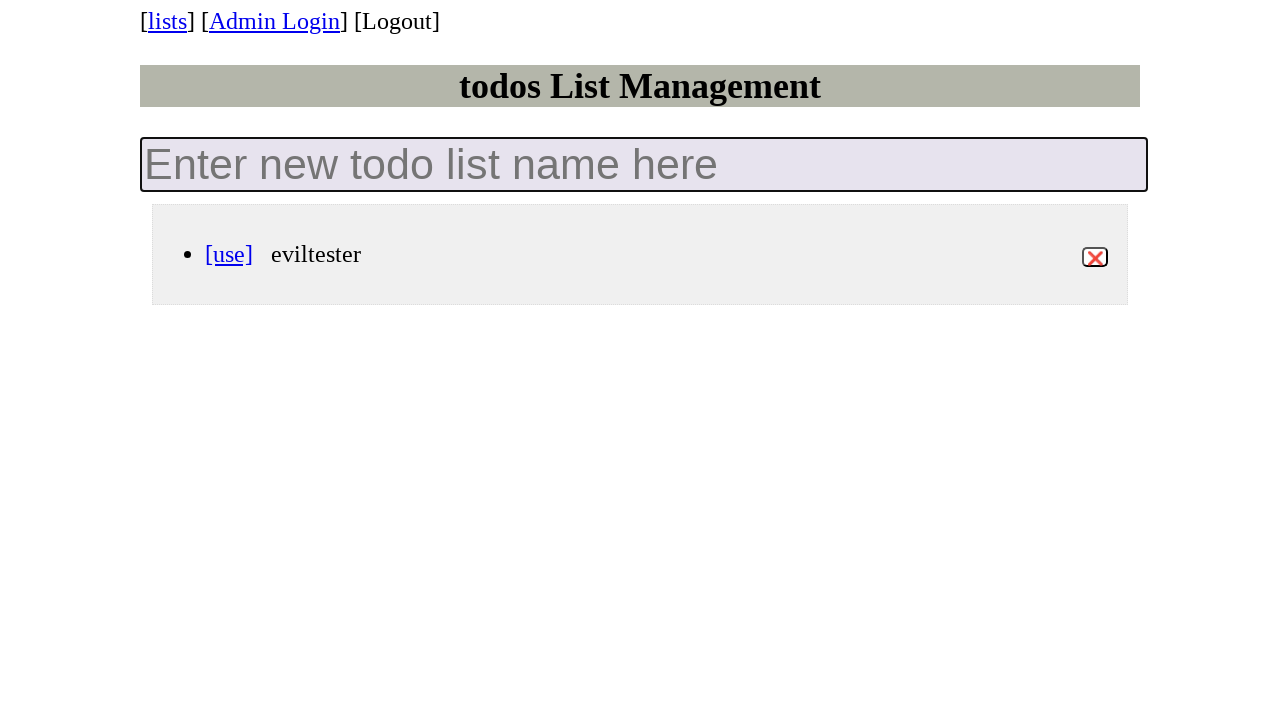

Retrieved initial count of todo lists
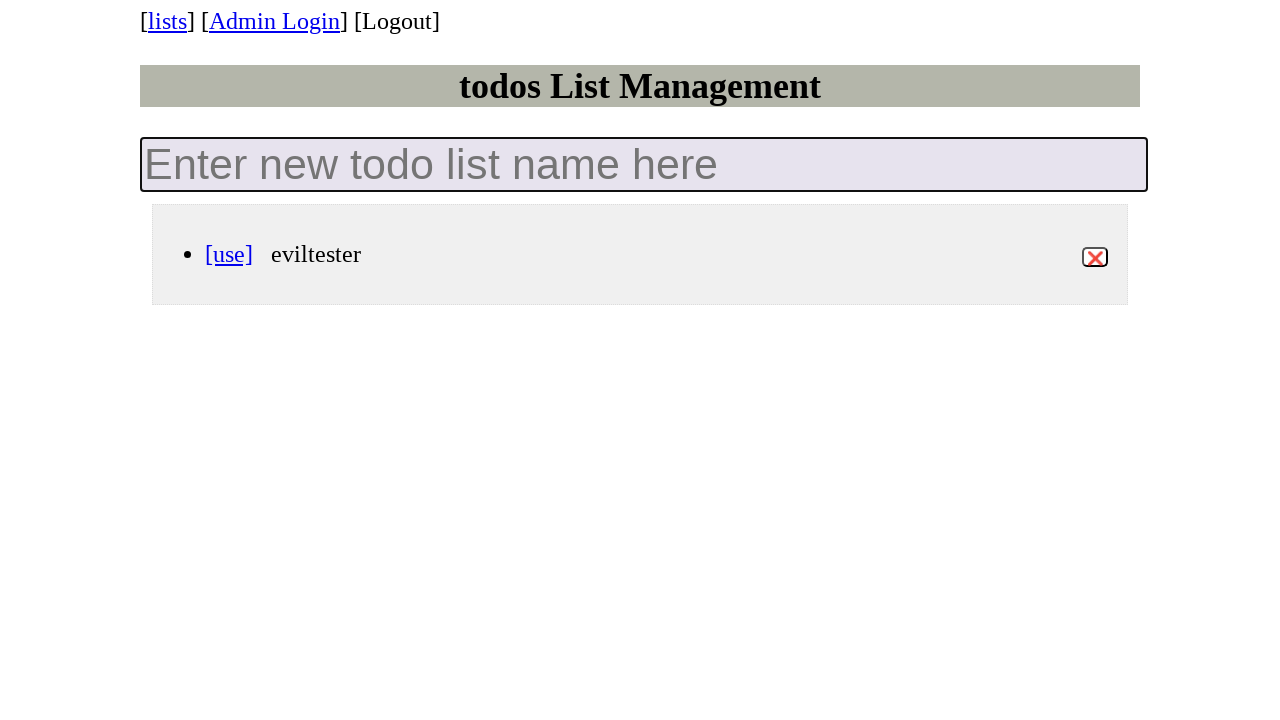

Filled new list input field with 'my-test-list-742' on .new-todo-list
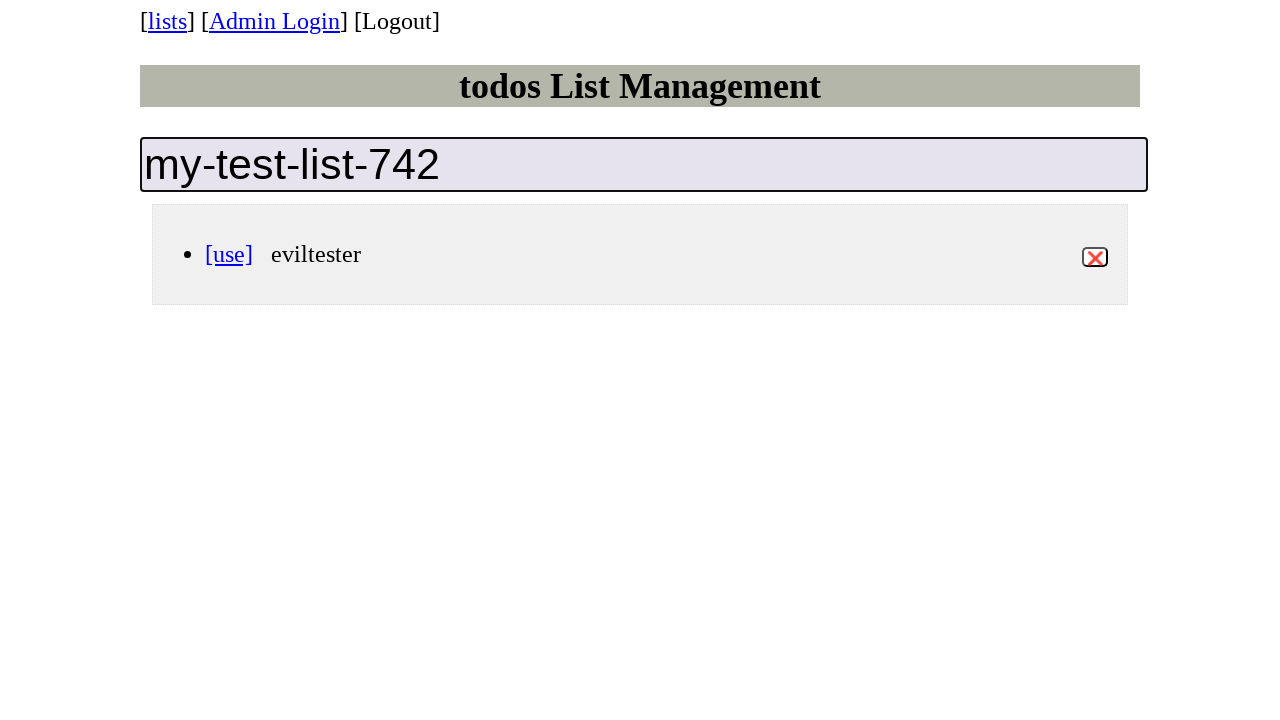

Pressed Enter to create the new list on .new-todo-list
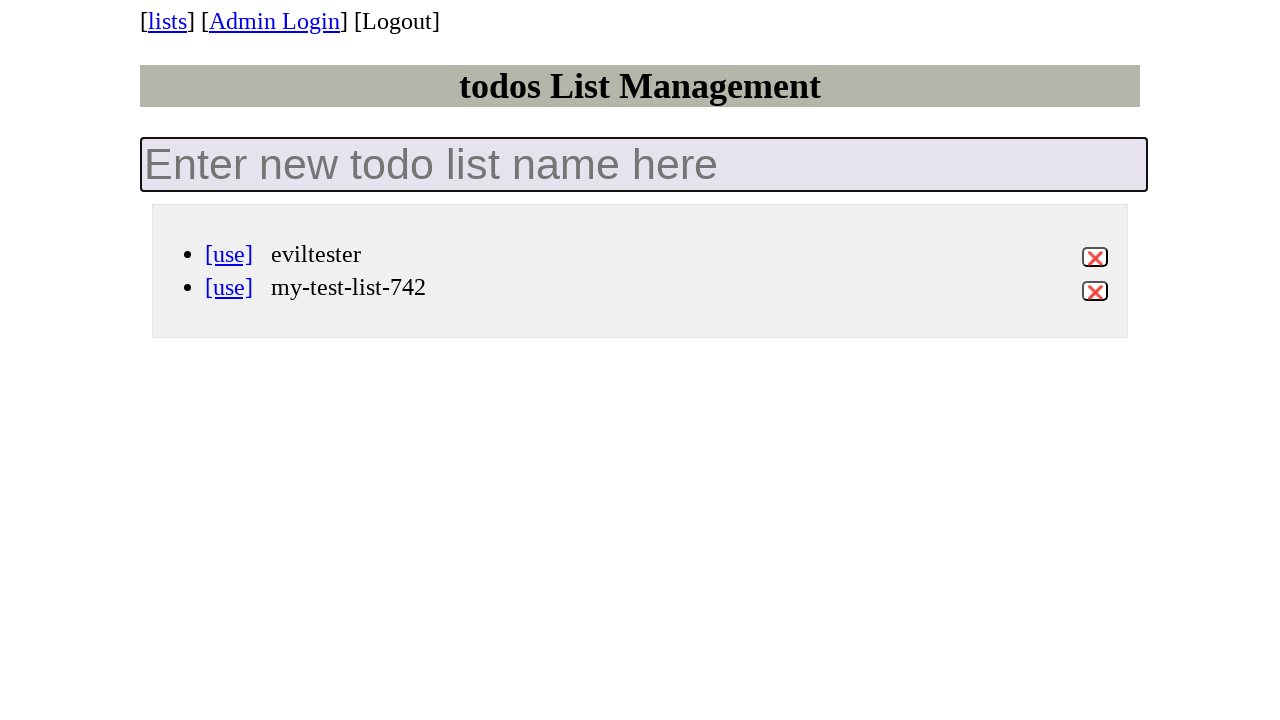

New list 'my-test-list-742' appeared in the list
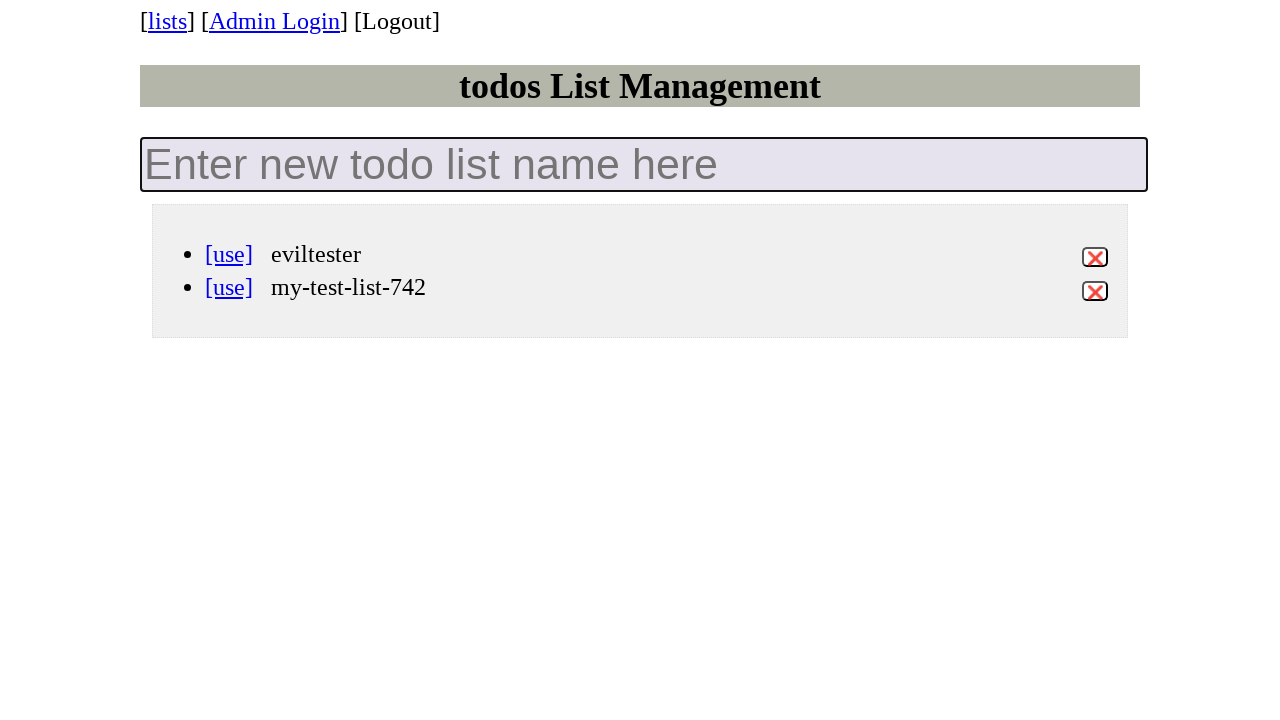

Set up dialog handler to accept confirmation alert
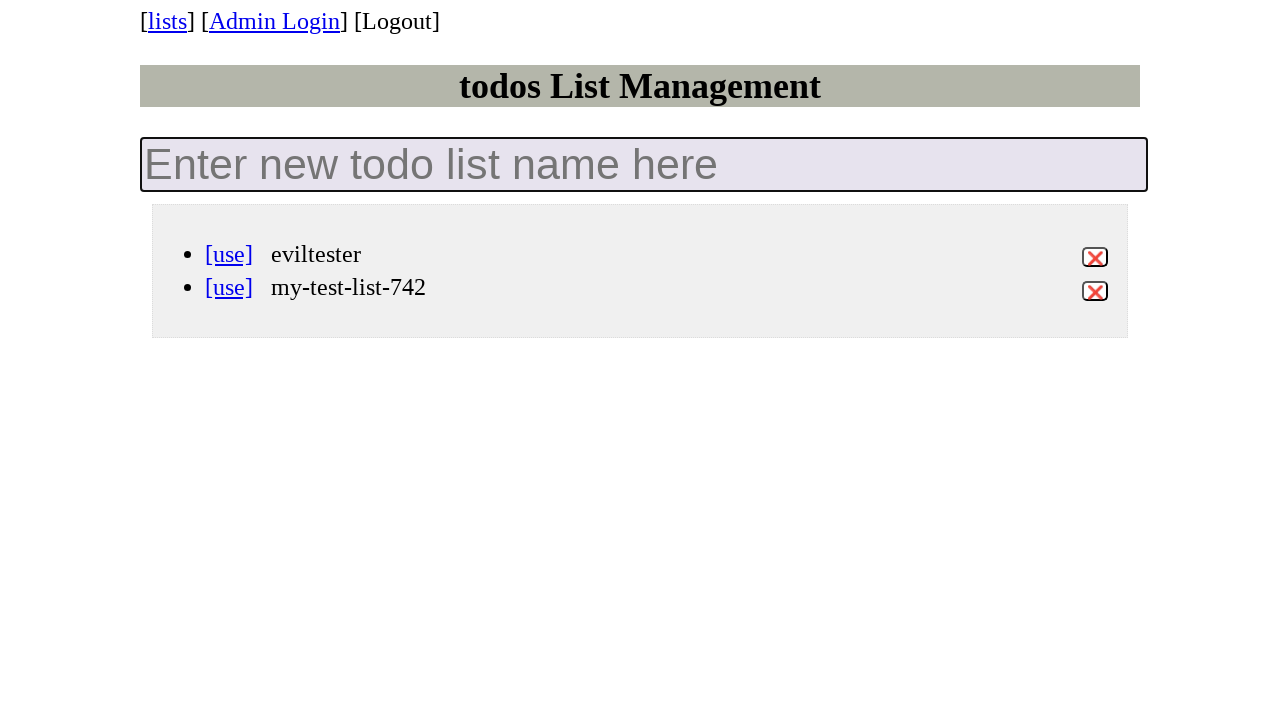

Clicked delete button for list 'my-test-list-742' at (1095, 291) on li[data-id='my-test-list-742'] >> button.destroy
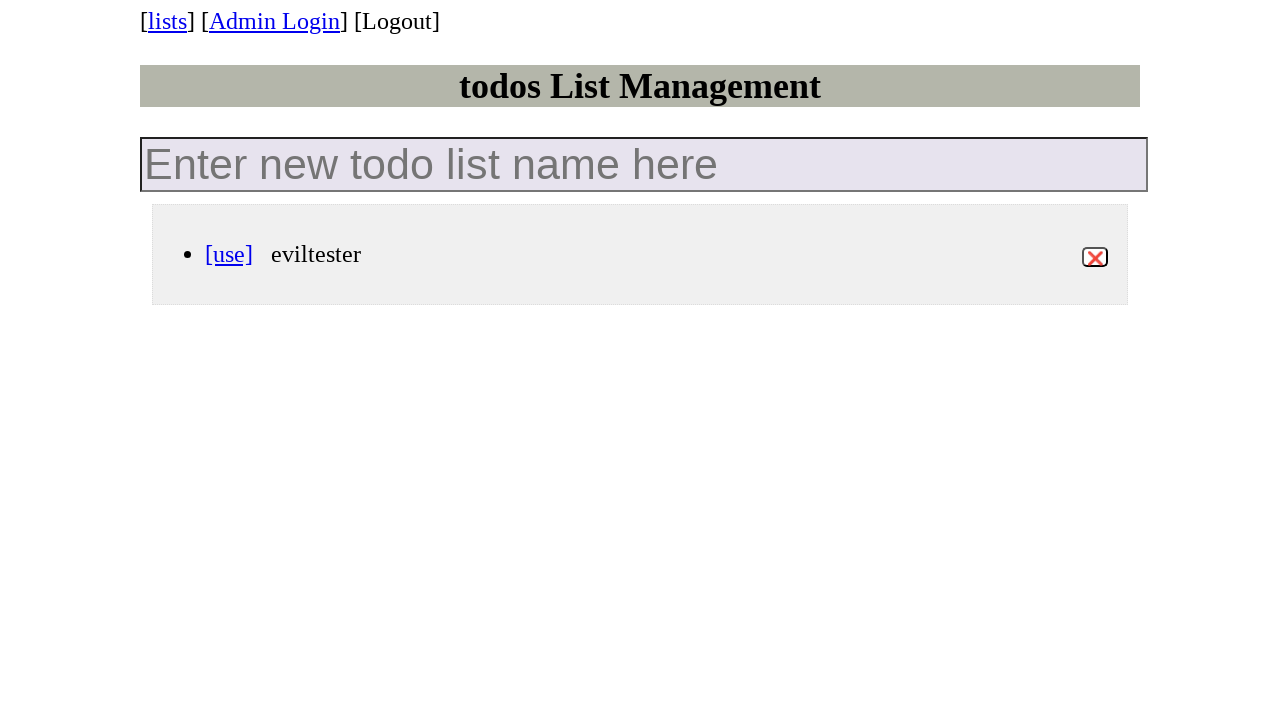

Confirmed list 'my-test-list-742' was deleted and removed from DOM
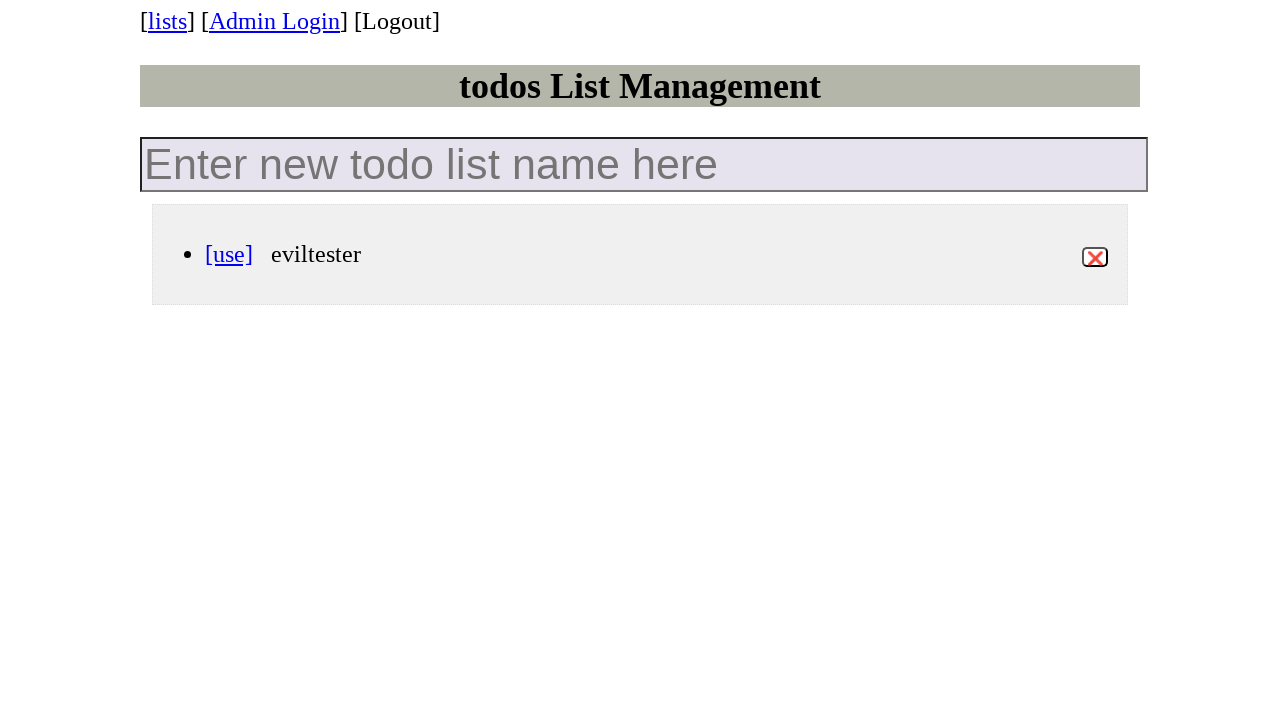

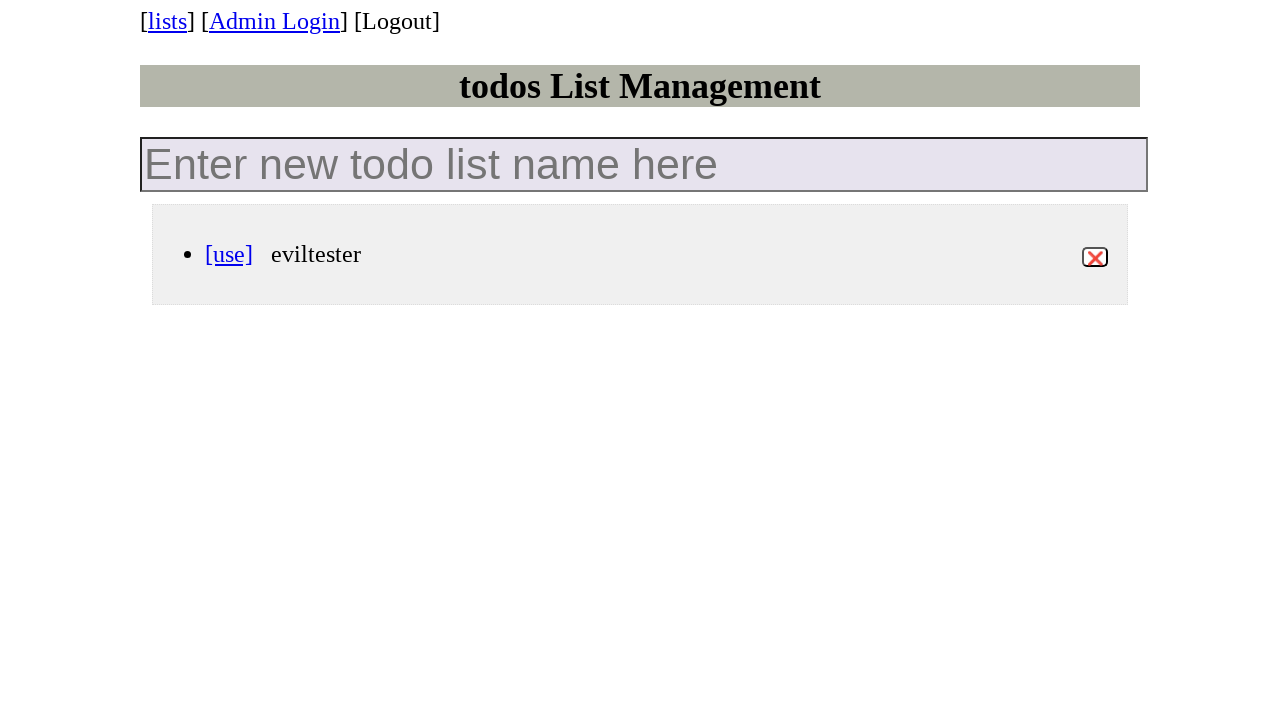